Tests a text box form by filling in name, email, current address, and permanent address fields, then submitting the form and verifying the output is displayed

Starting URL: https://demoqa.com/text-box

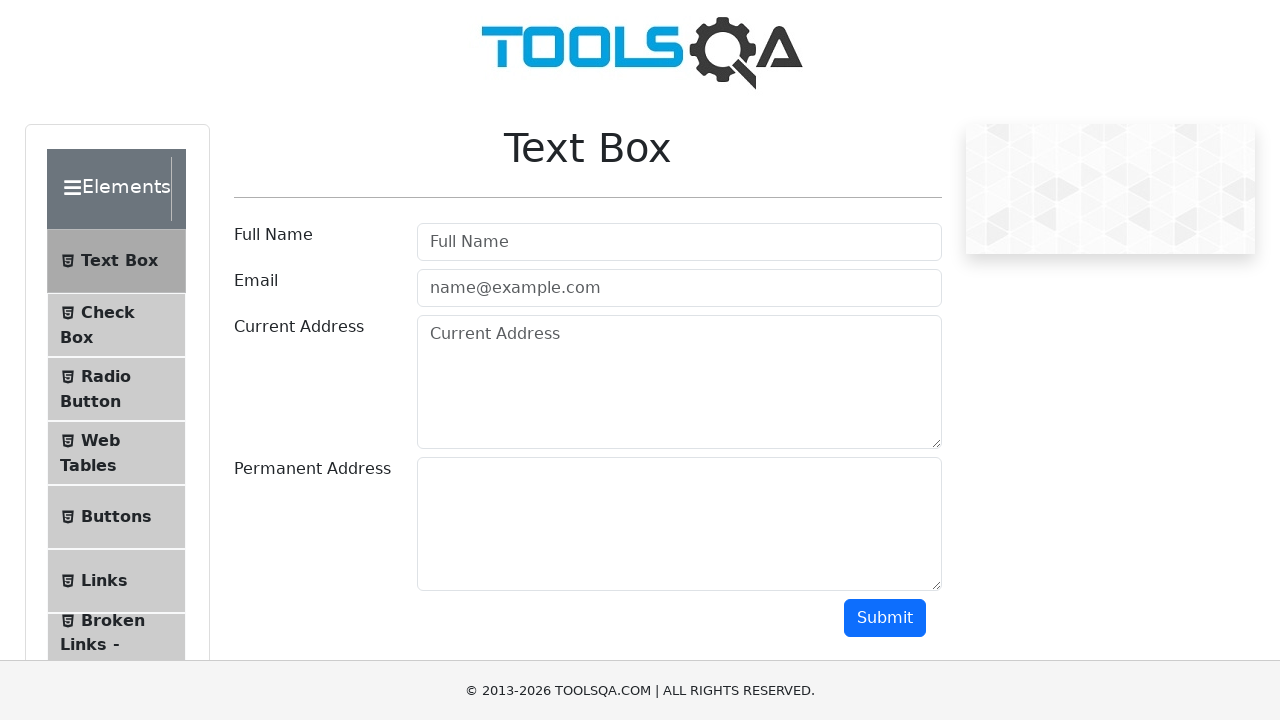

Filled full name field with 'John Smith' on #userName
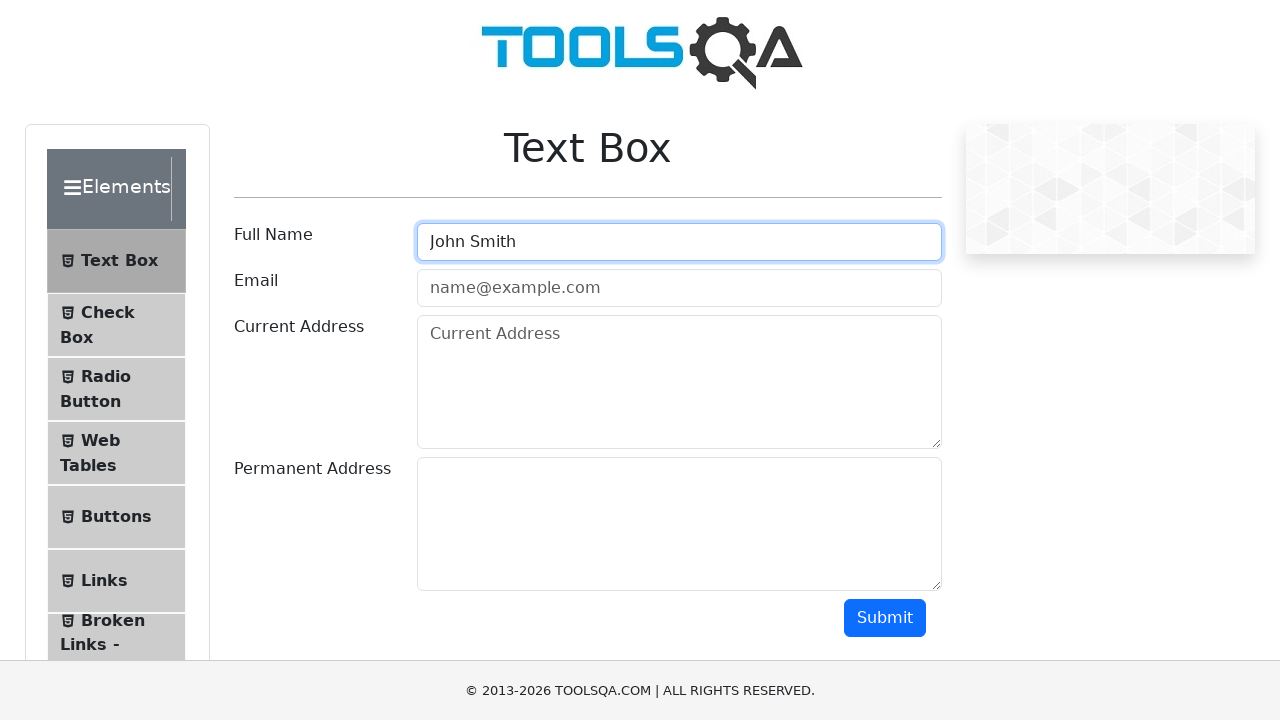

Filled email field with 'john.smith@example.com' on #userEmail
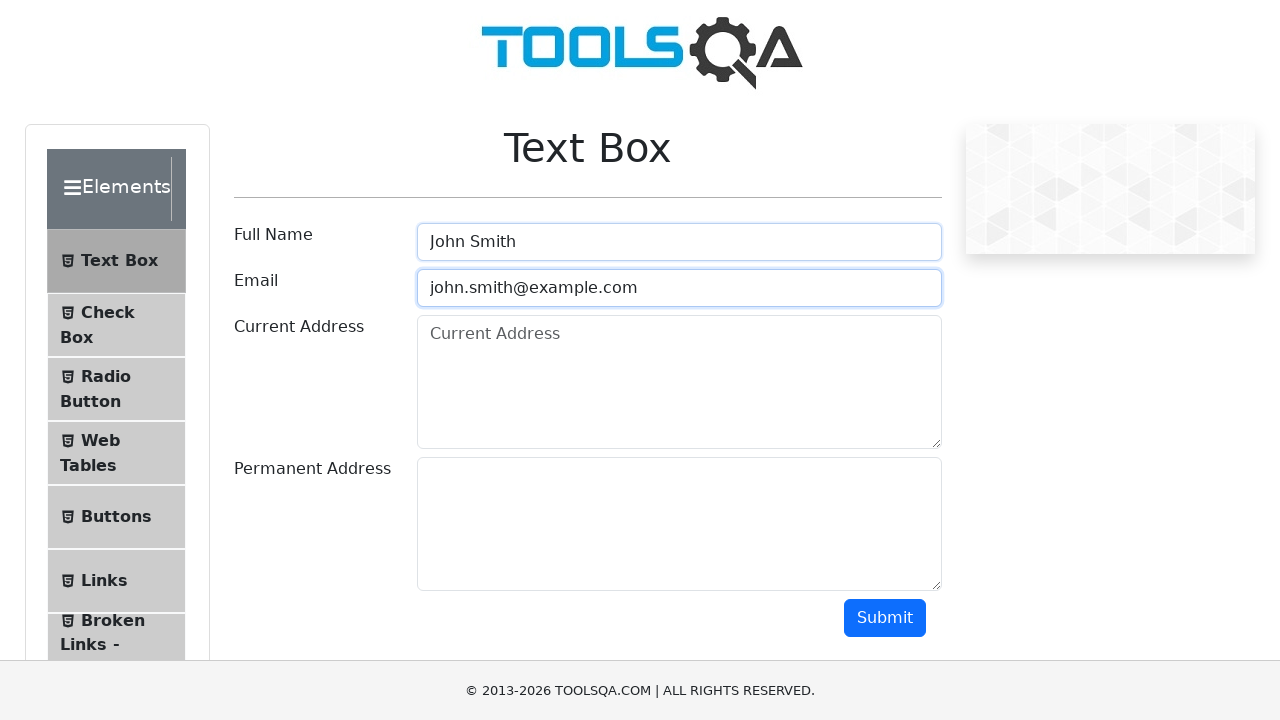

Filled current address field with '123 Main Street, Apt 4B, New York, NY 10001' on #currentAddress
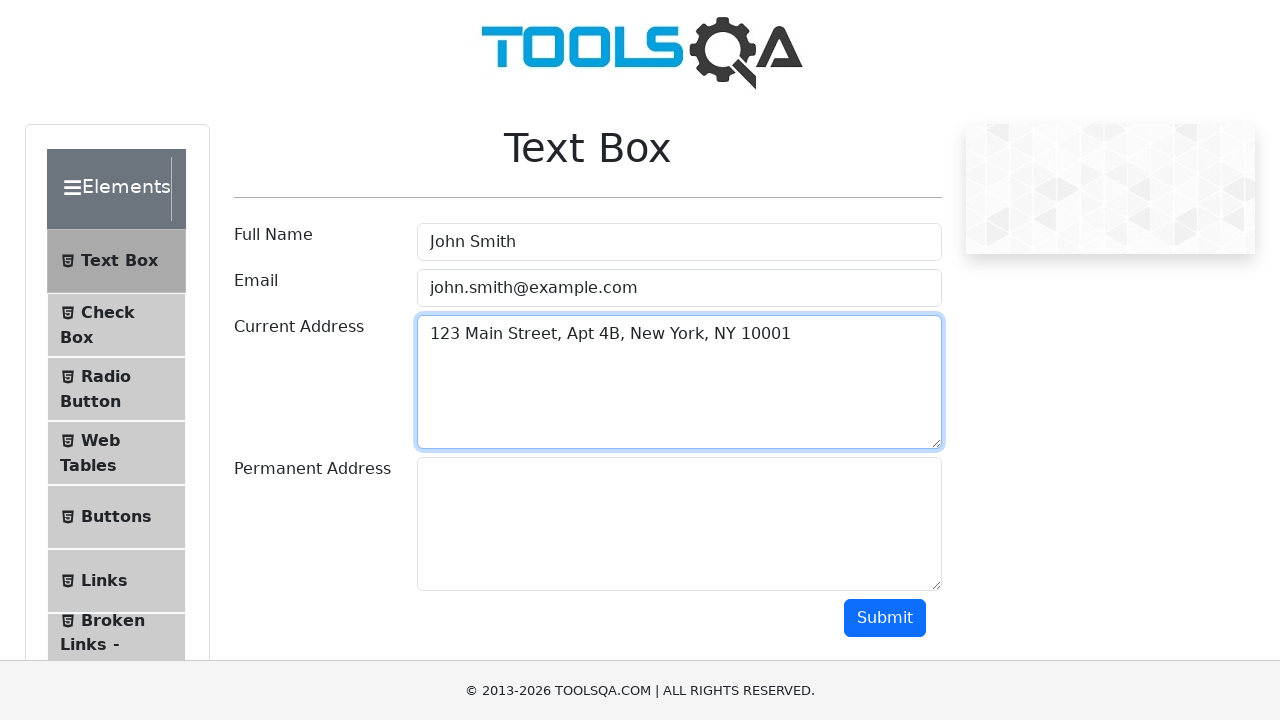

Filled permanent address field with '456 Oak Avenue, Chicago, IL 60601' on #permanentAddress
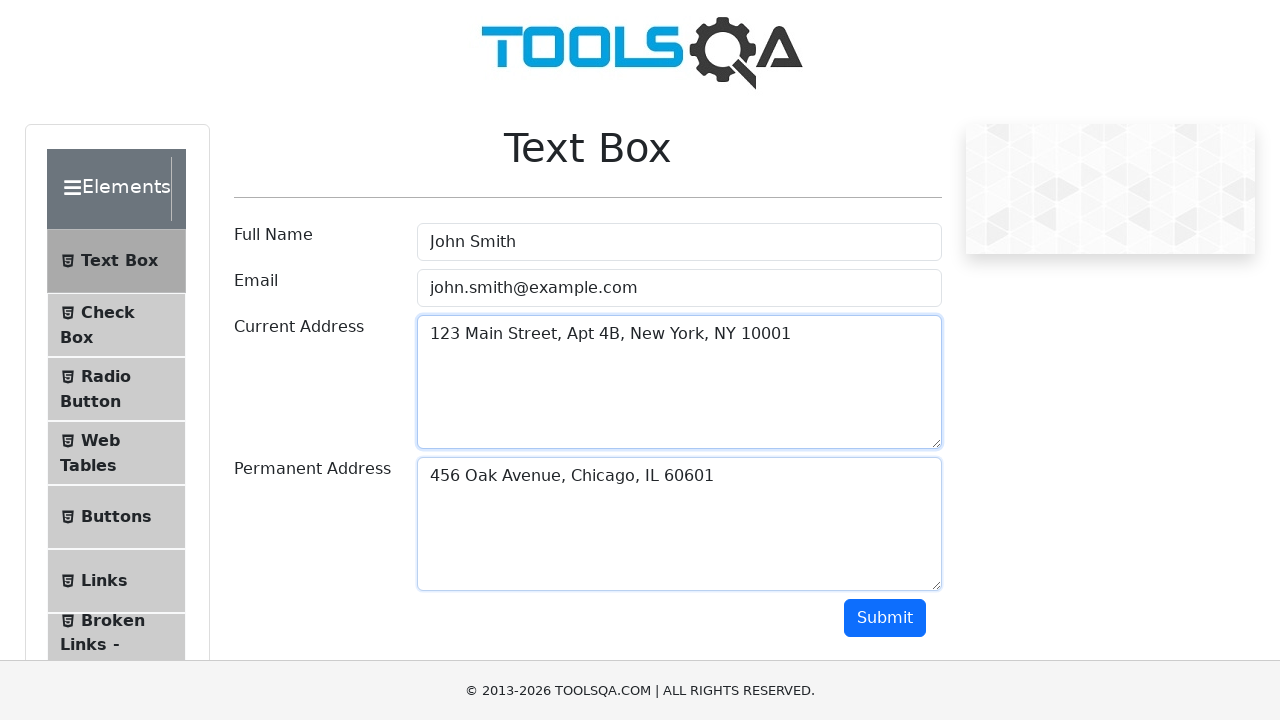

Clicked submit button to submit the form at (885, 618) on #submit
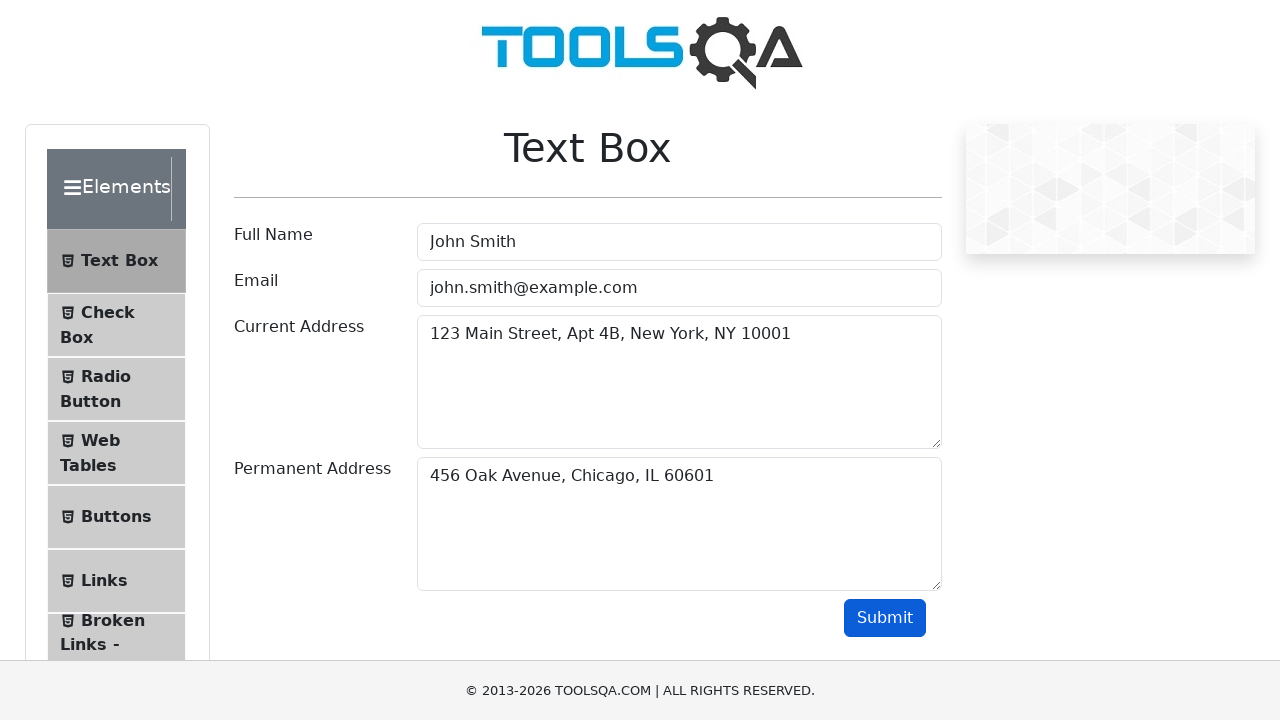

Form output section became visible
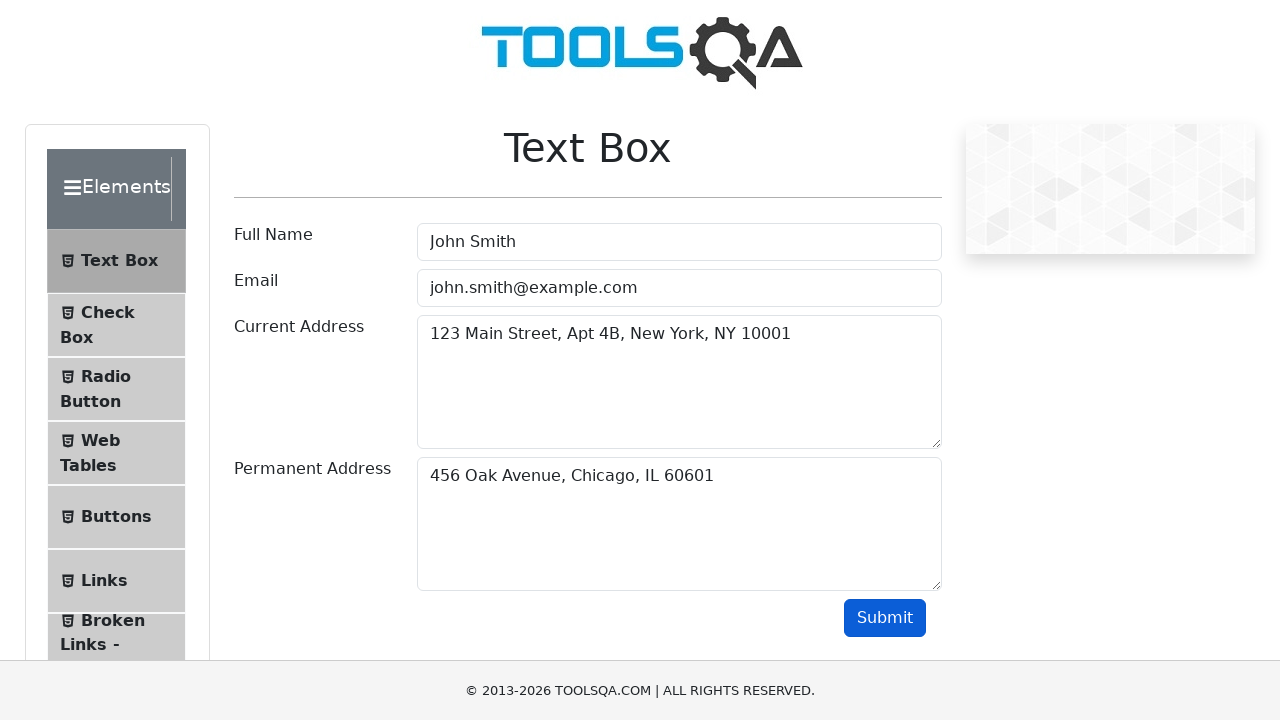

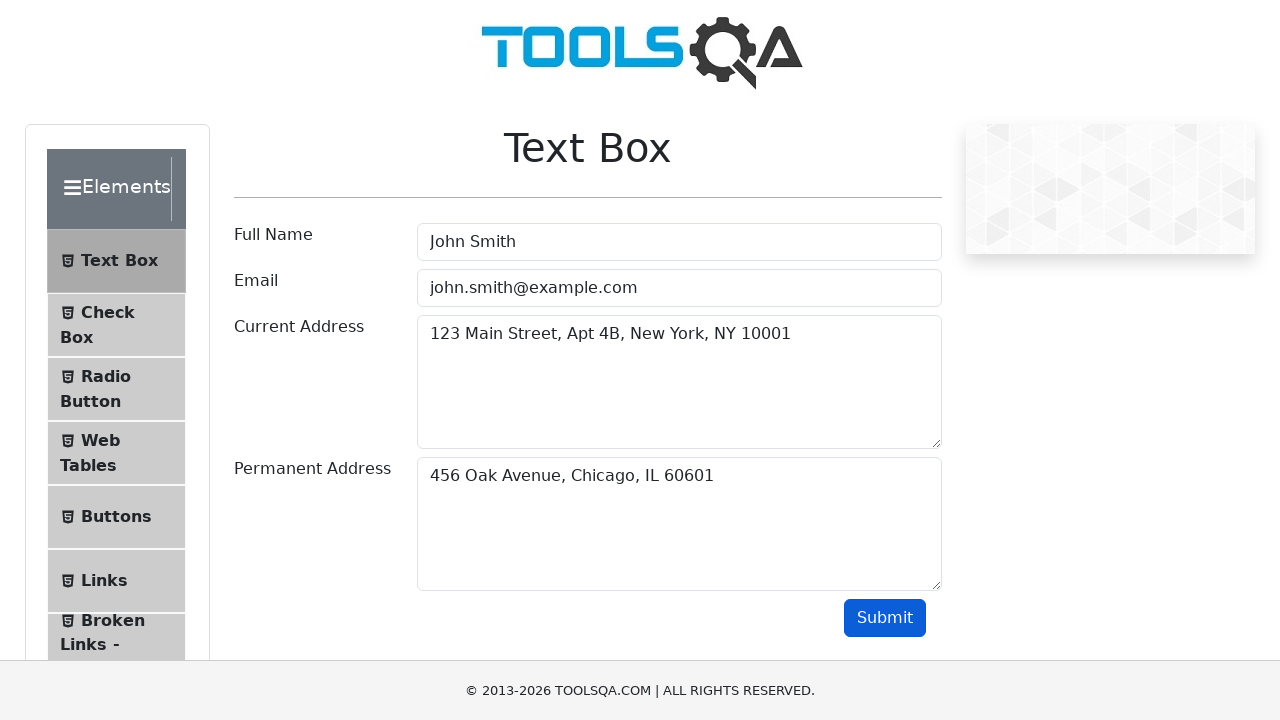